Navigates to the Time and Date world clock page and verifies that the world clock table is displayed with rows of data

Starting URL: https://www.timeanddate.com/worldclock/

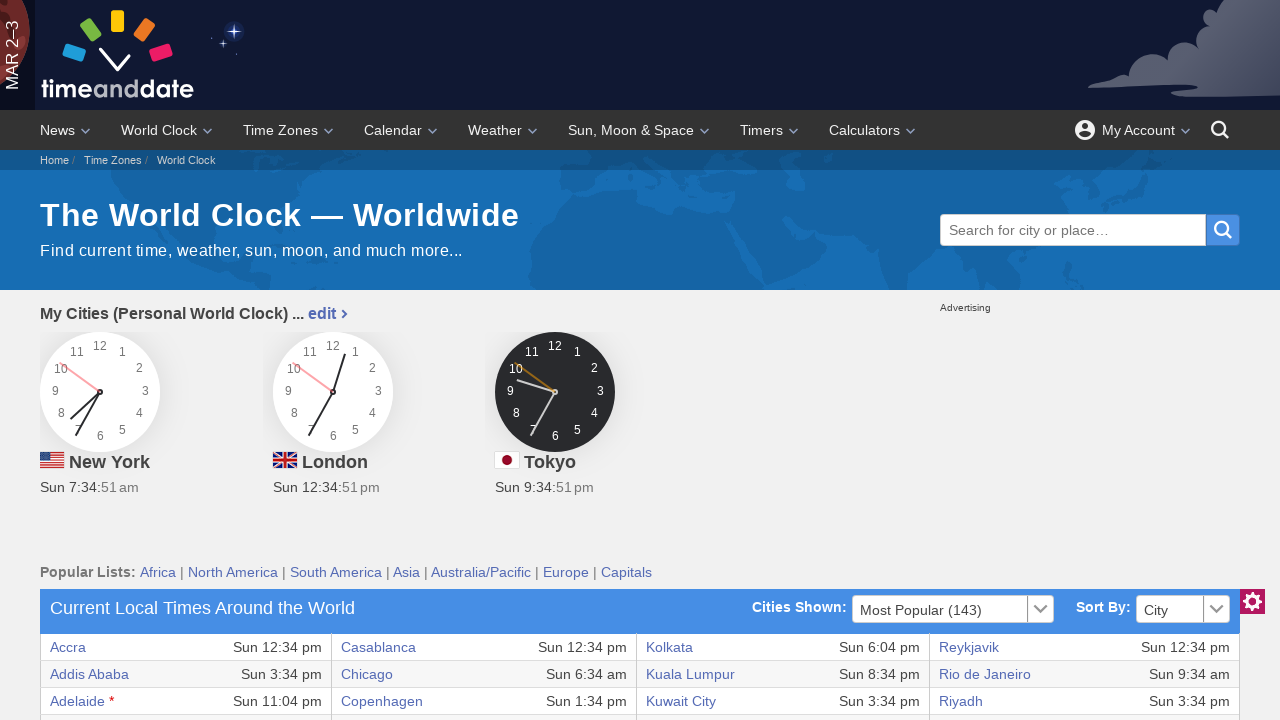

Navigated to Time and Date world clock page
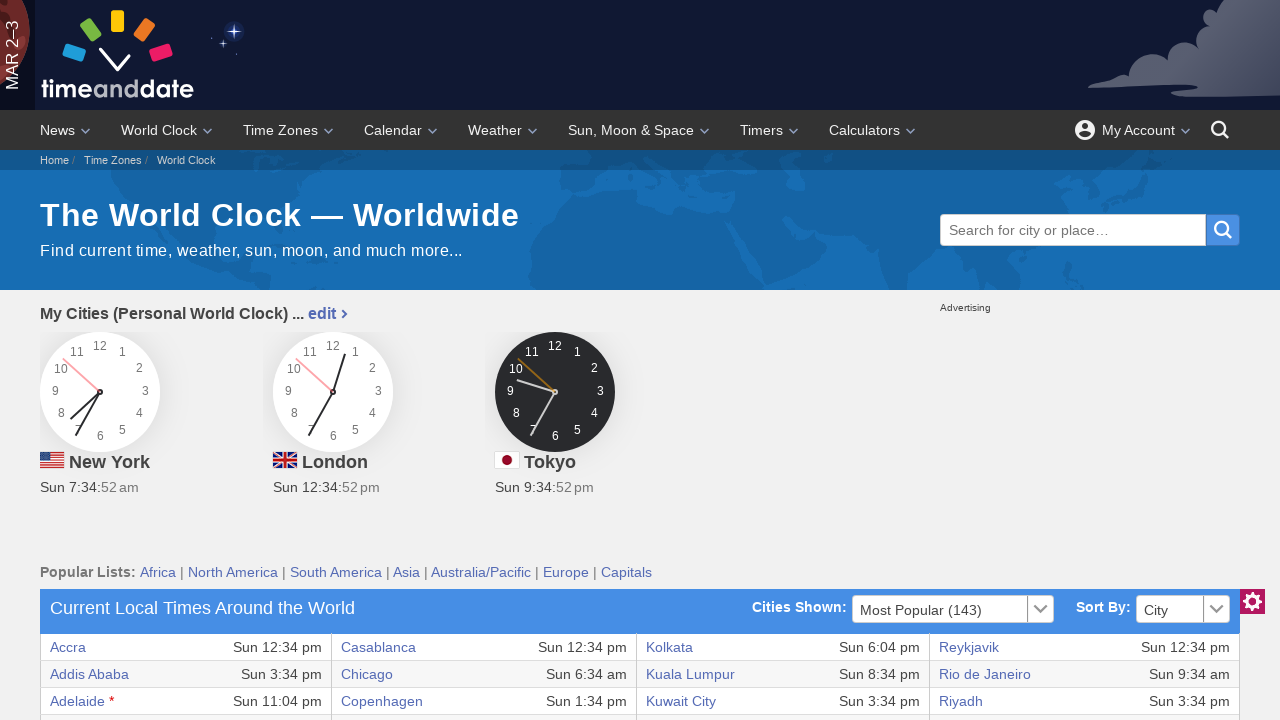

World clock table is now visible
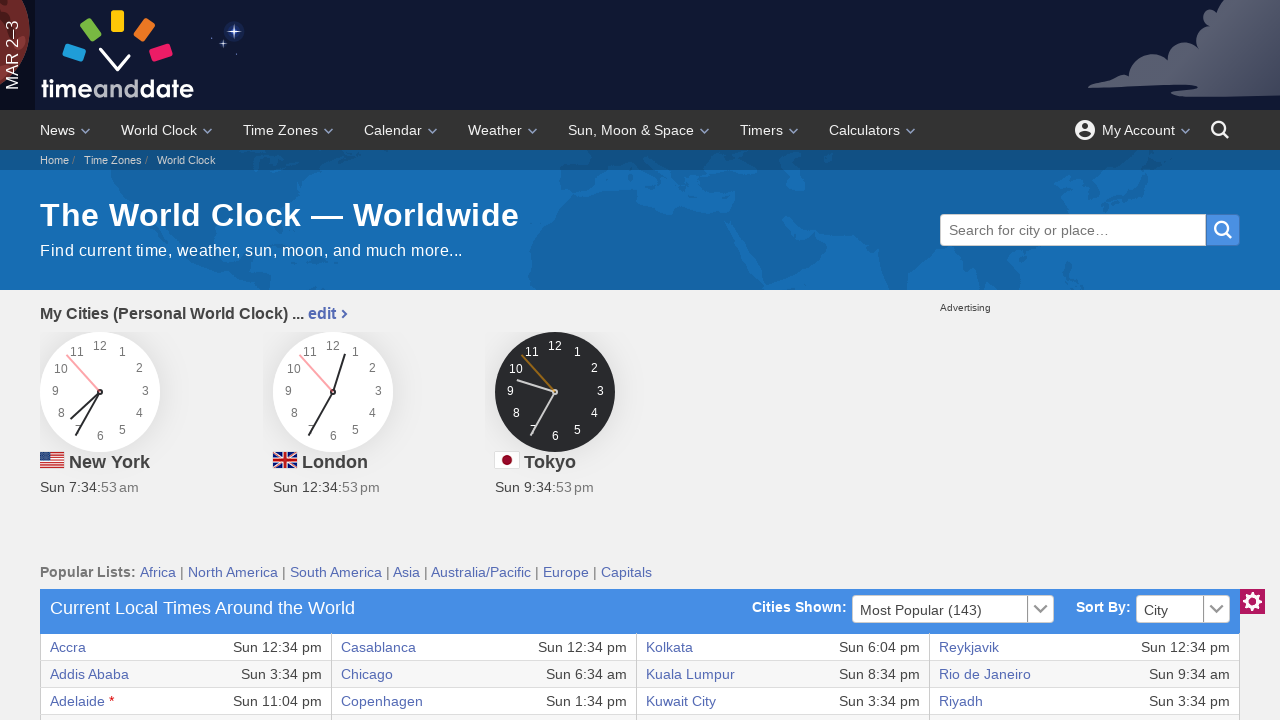

Table rows with data are present
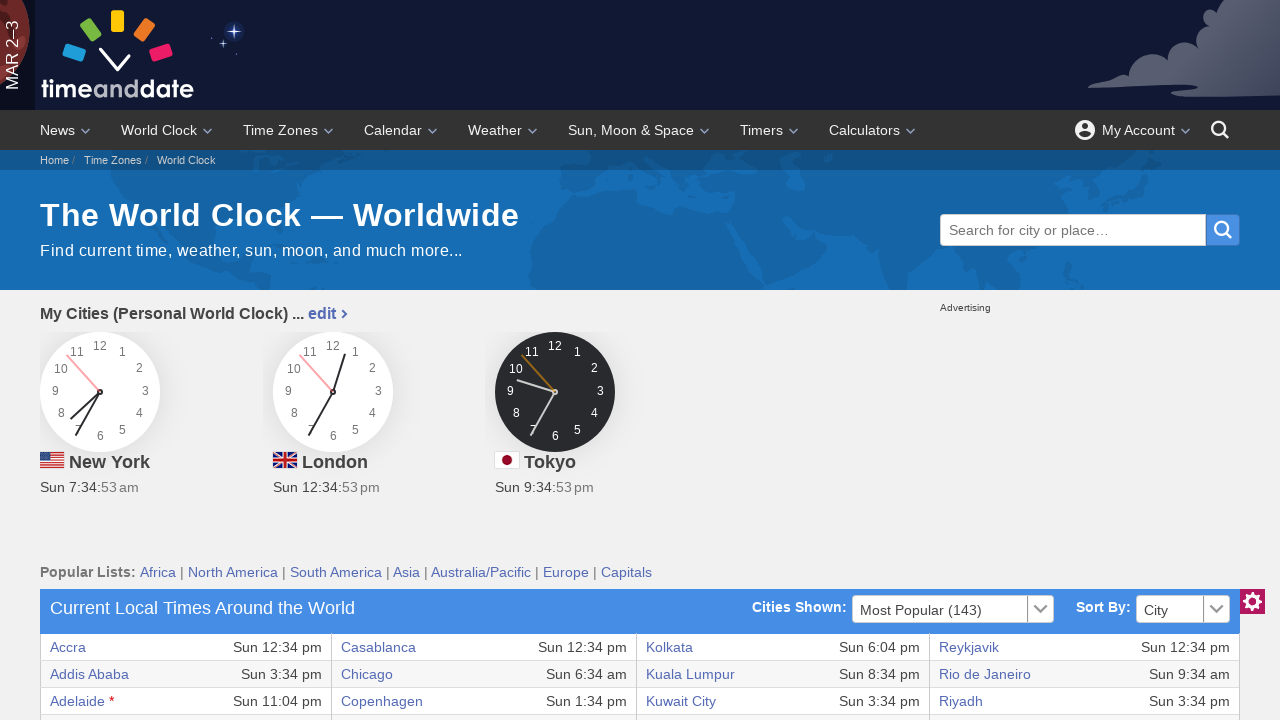

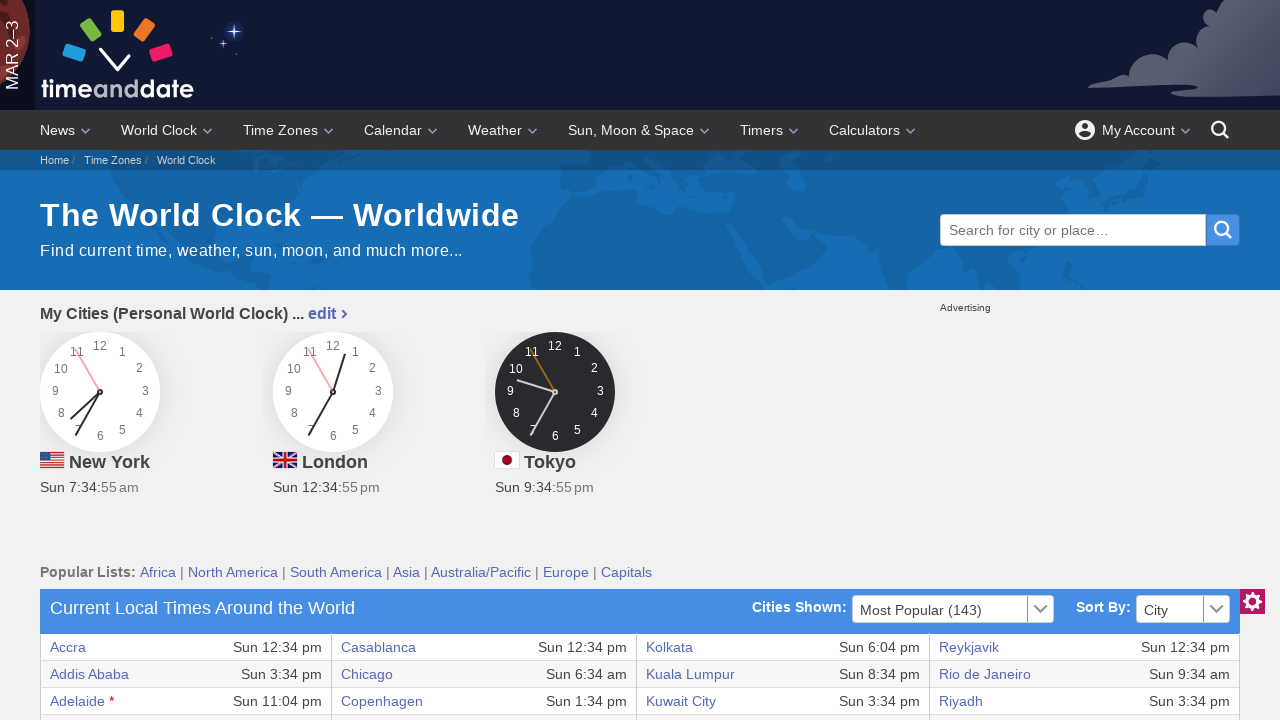